Tests different types of JavaScript alert interactions including accepting alerts, dismissing alerts, and entering text into prompt alerts

Starting URL: https://demo.automationtesting.in/Alerts.html

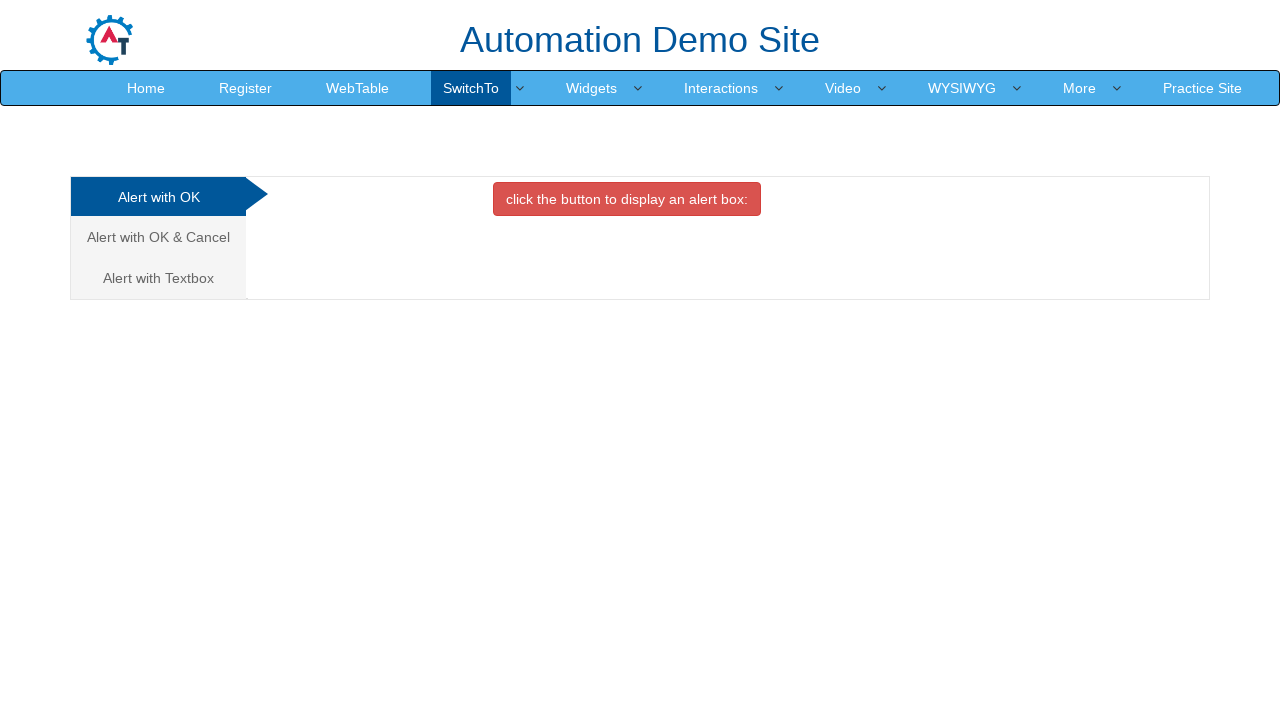

Clicked on Alert with OK button tab at (158, 197) on xpath=//a[@href="#OKTab"]
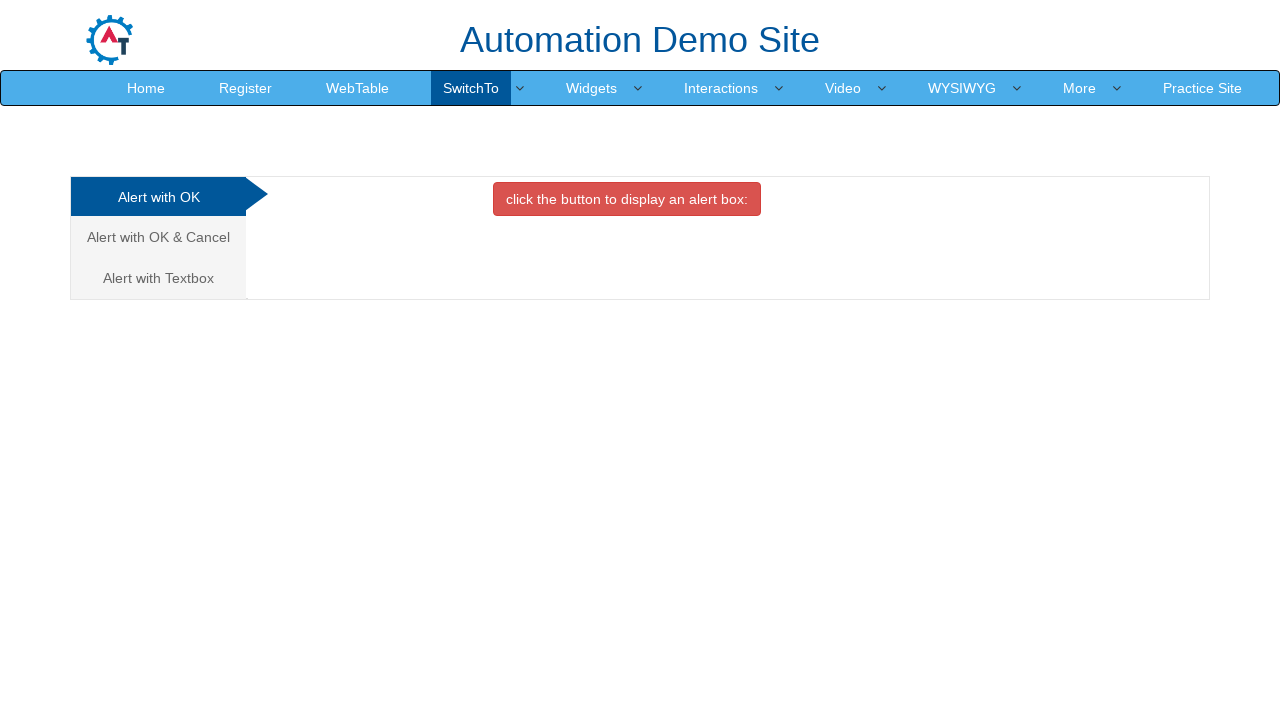

Set up dialog handler to accept alerts
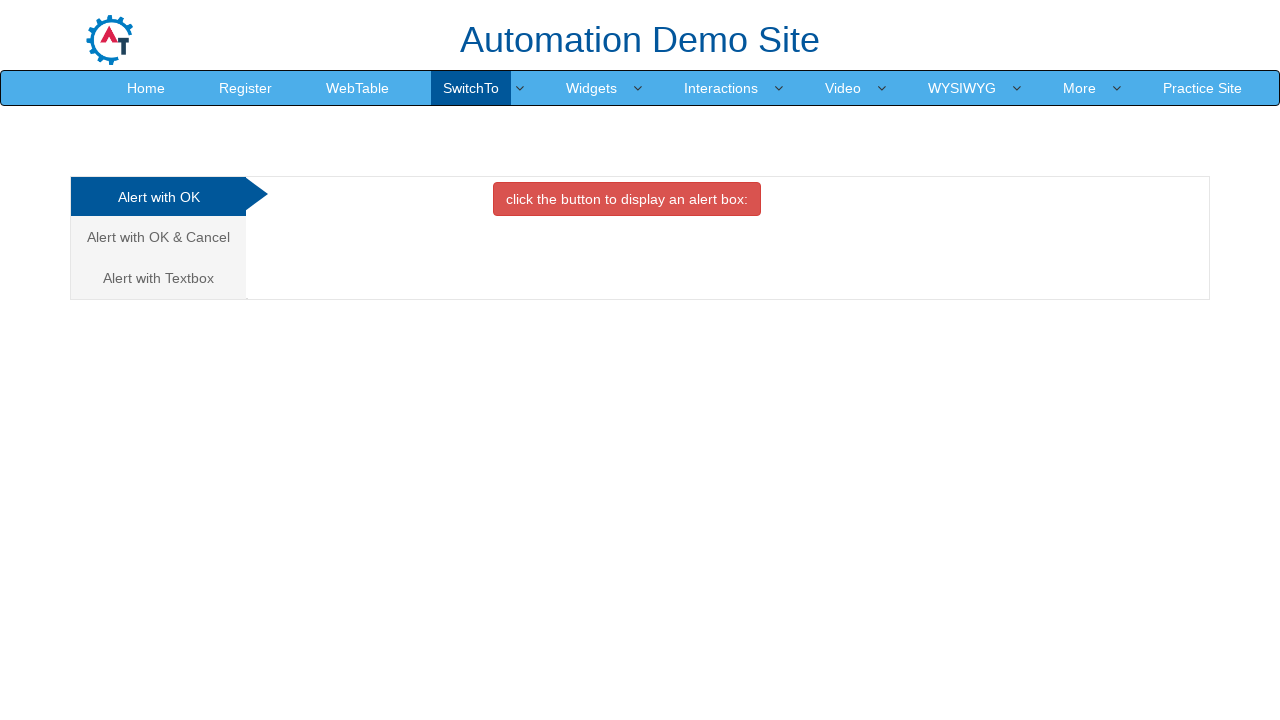

Clicked danger button to trigger alert with OK at (627, 199) on button.btn.btn-danger
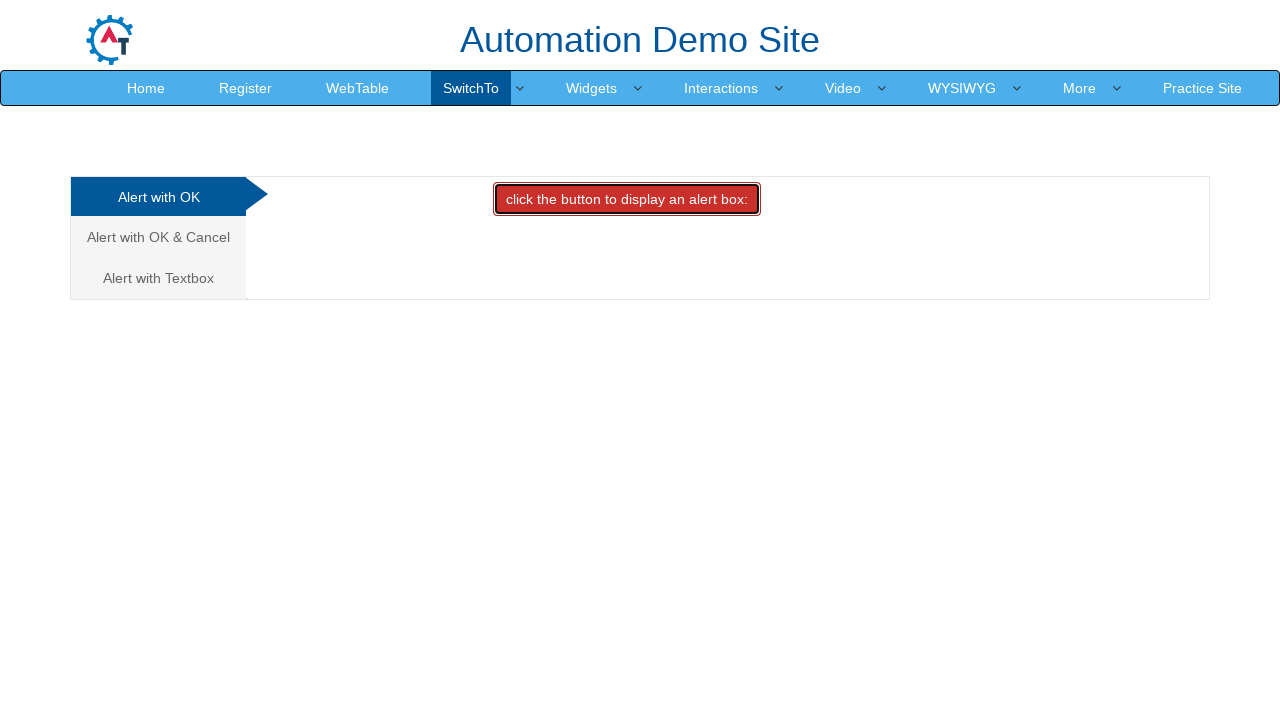

Clicked on Alert with OK & Cancel button tab at (158, 237) on xpath=//a[@href="#CancelTab"]
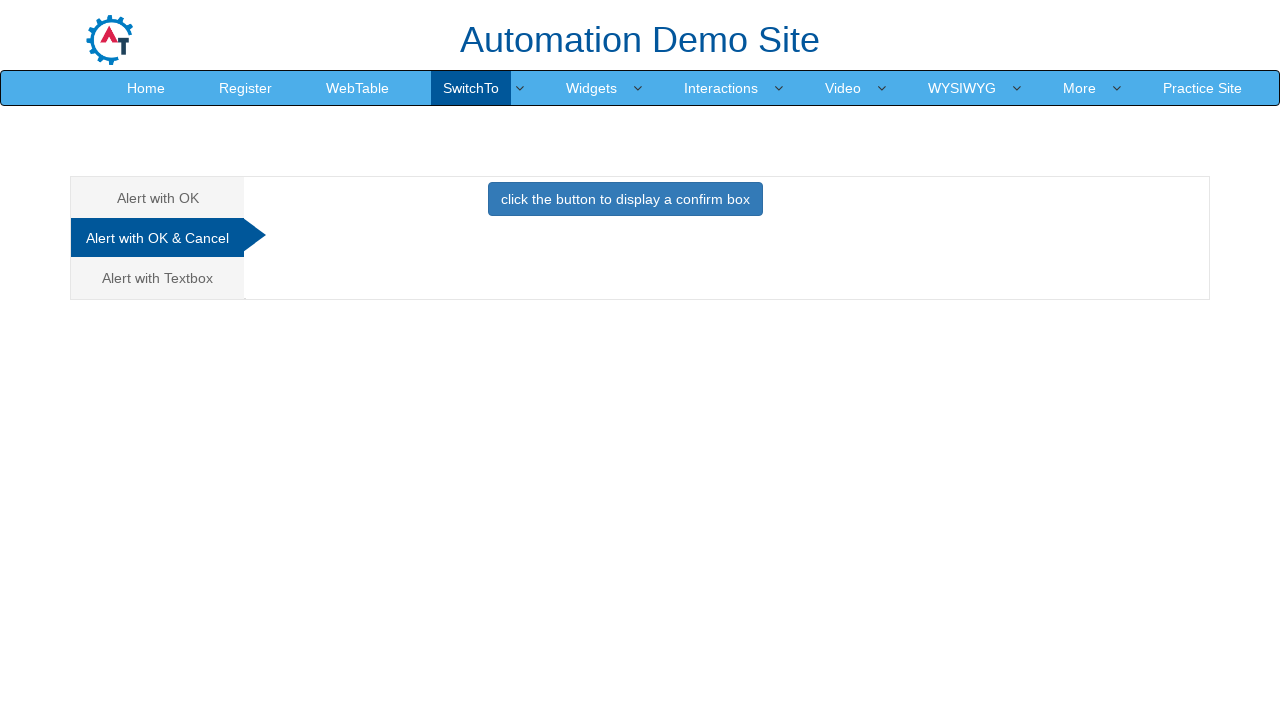

Set up dialog handler to dismiss alerts
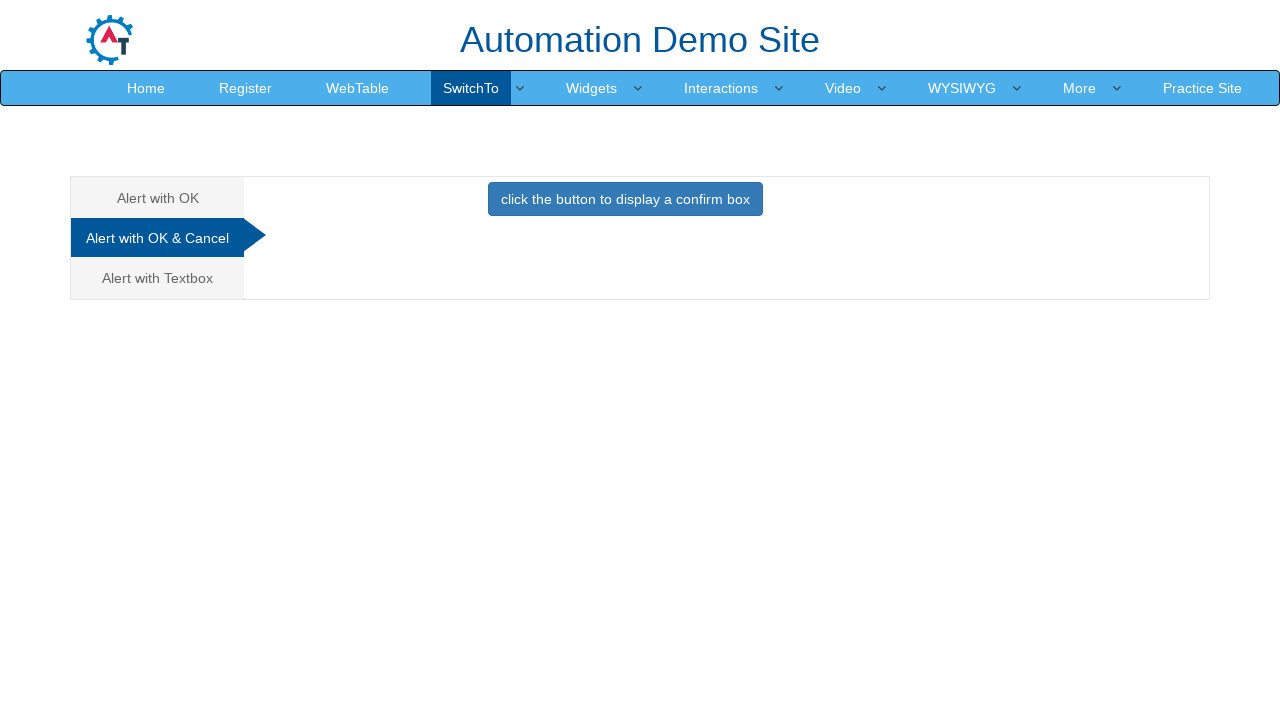

Clicked primary button to trigger alert with OK & Cancel at (625, 199) on button.btn.btn-primary
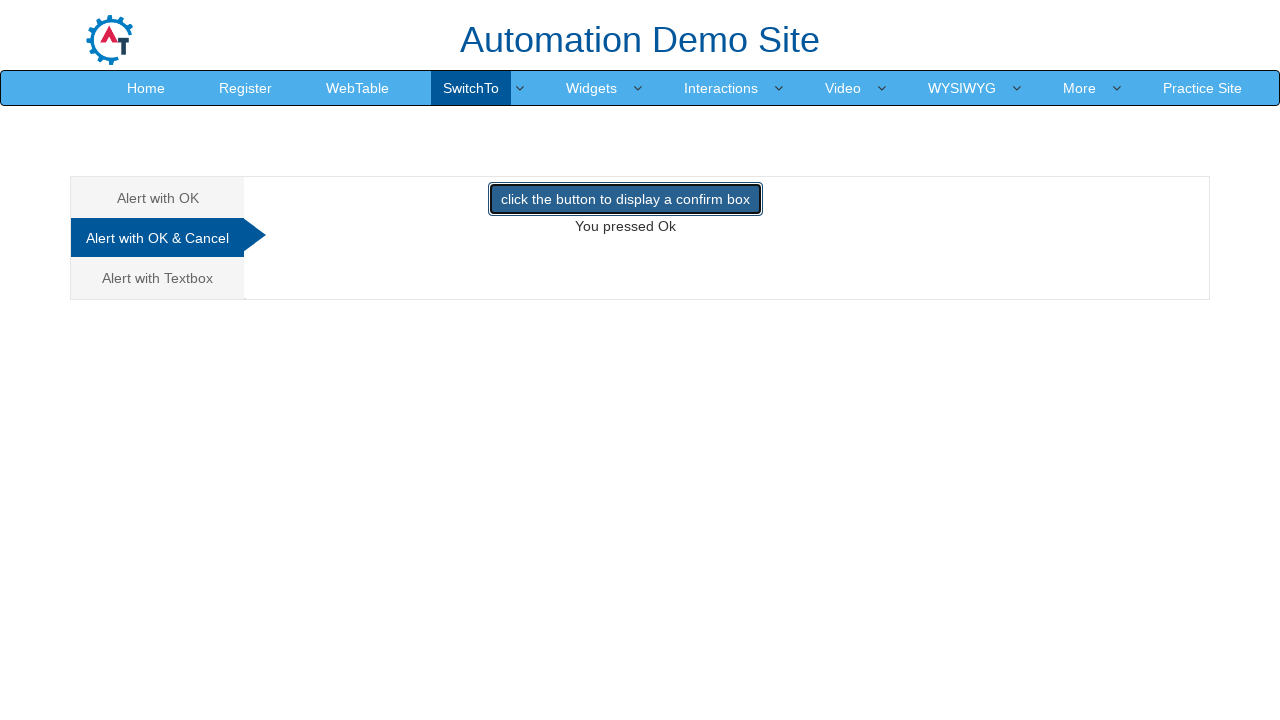

Clicked on Alert with Textbox tab at (158, 278) on xpath=//a[@href="#Textbox"]
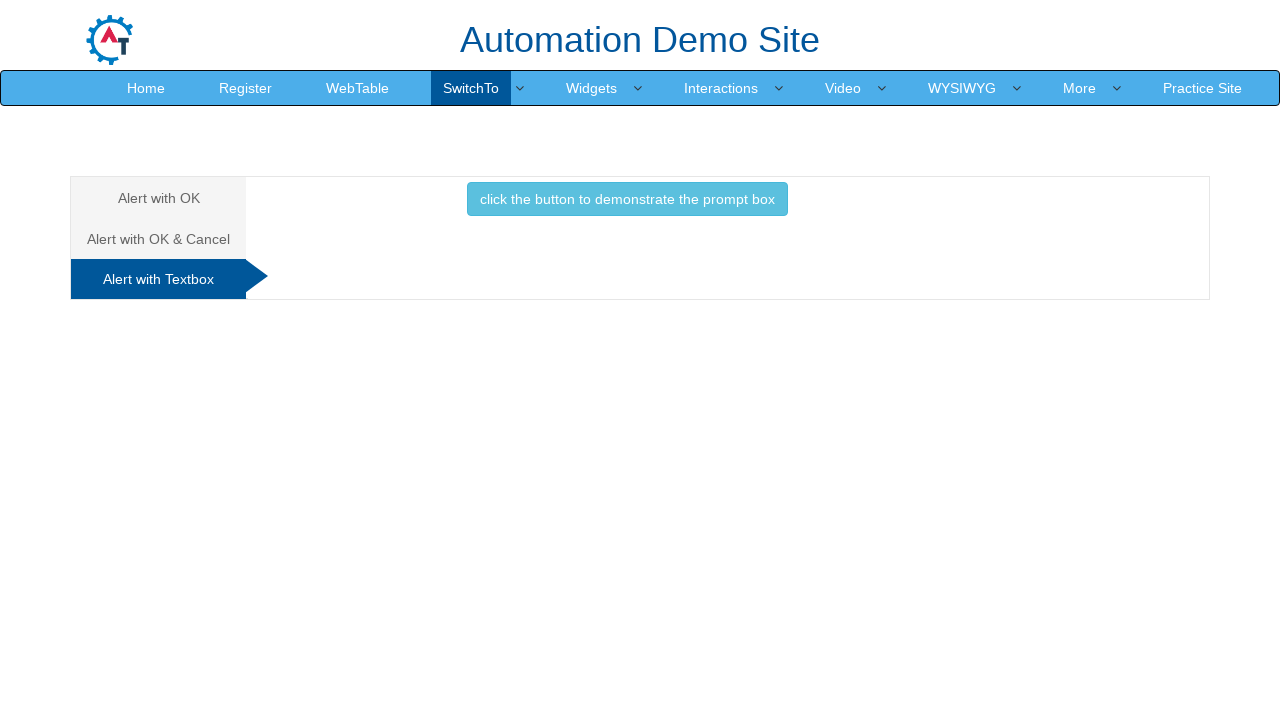

Set up dialog handler to enter text and accept prompt
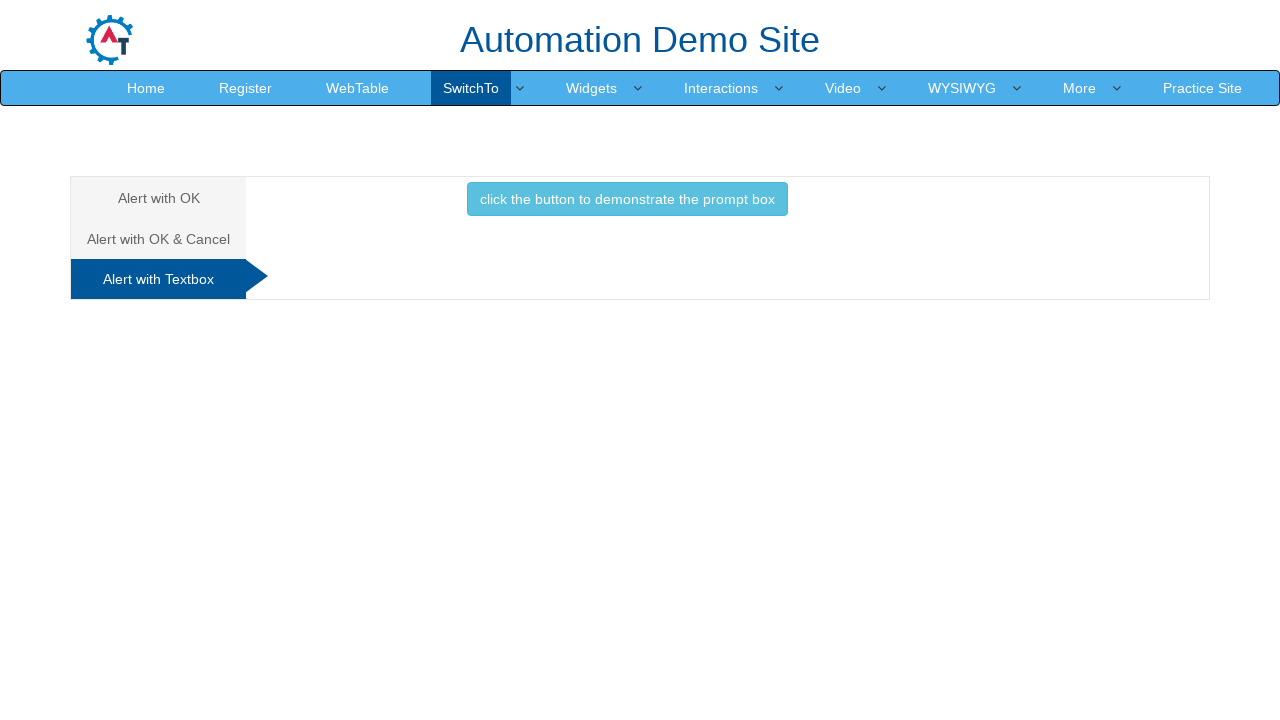

Clicked info button to trigger prompt alert at (627, 199) on button.btn.btn-info
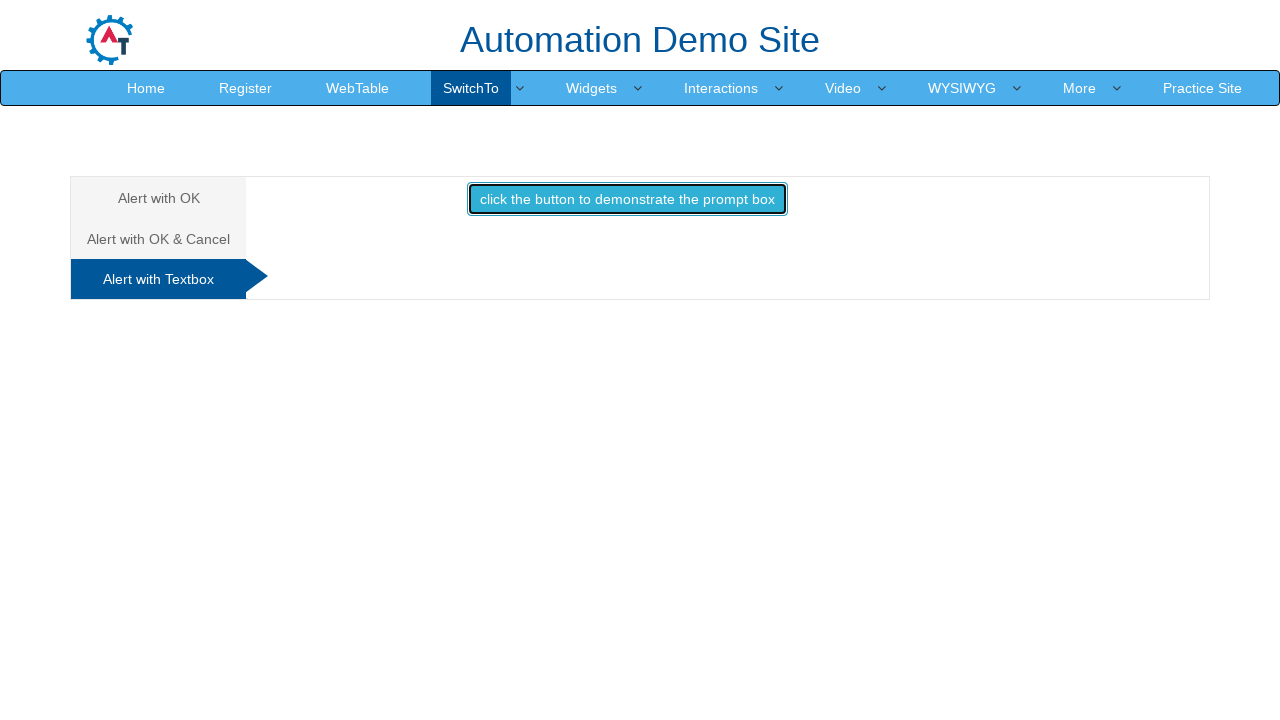

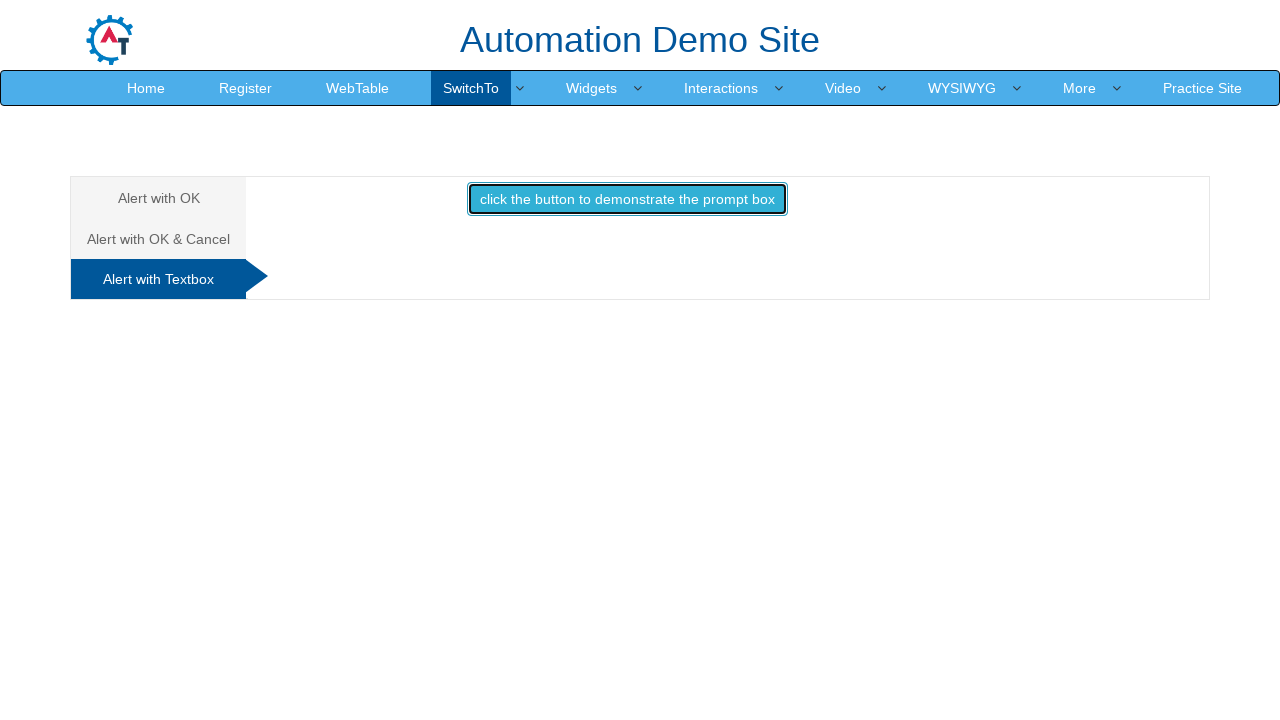